Tests double-click functionality by performing a double-click on a button and verifying the expected message appears

Starting URL: https://demoqa.com/buttons

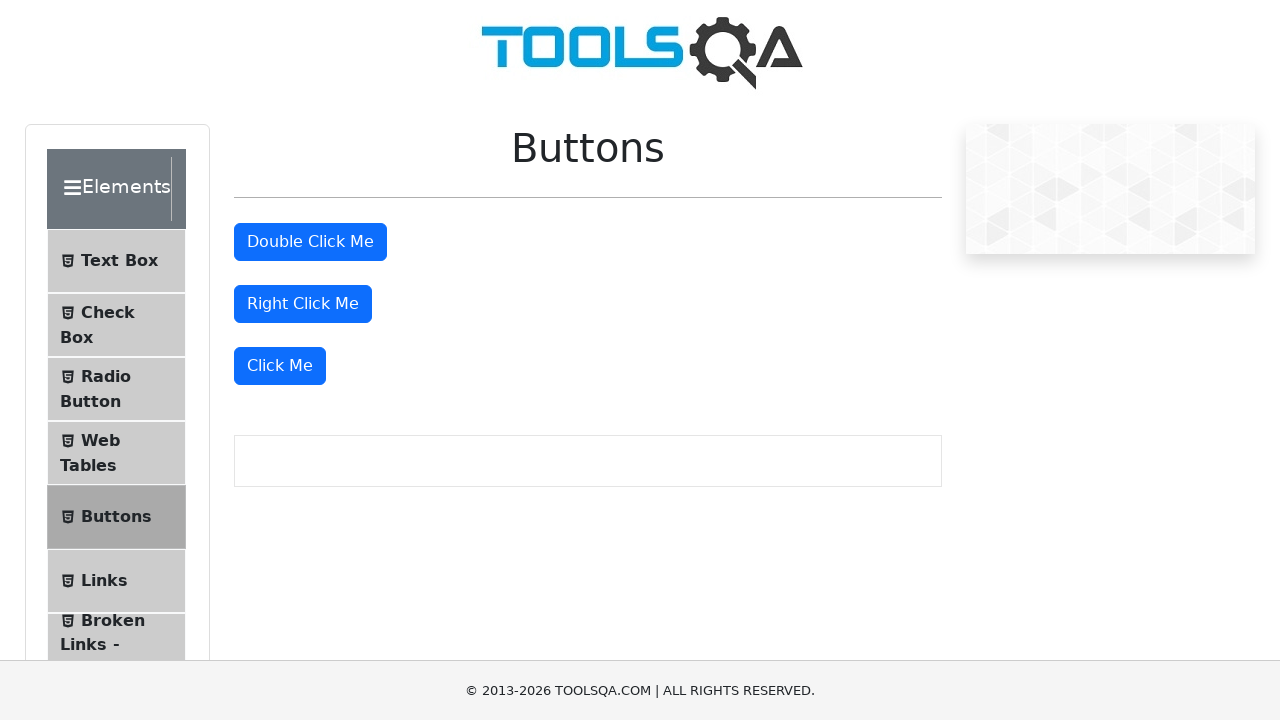

Double-clicked the double-click button at (310, 242) on #doubleClickBtn
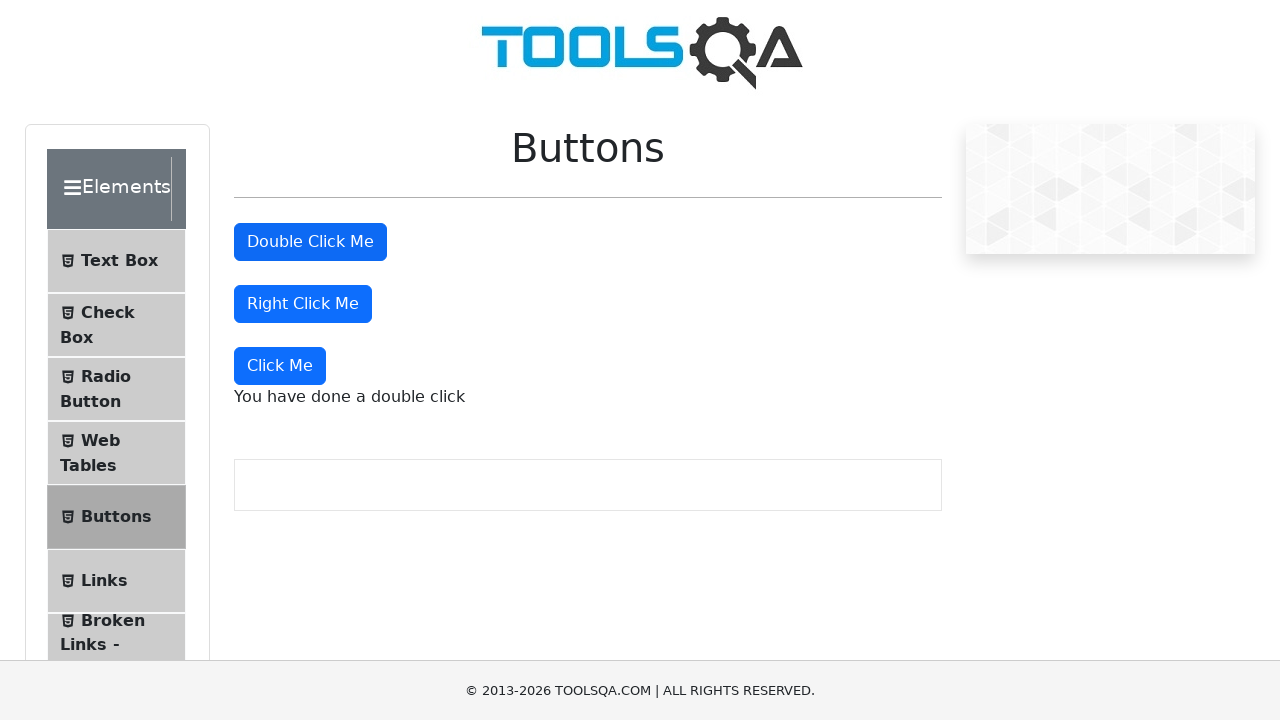

Double-click message element loaded
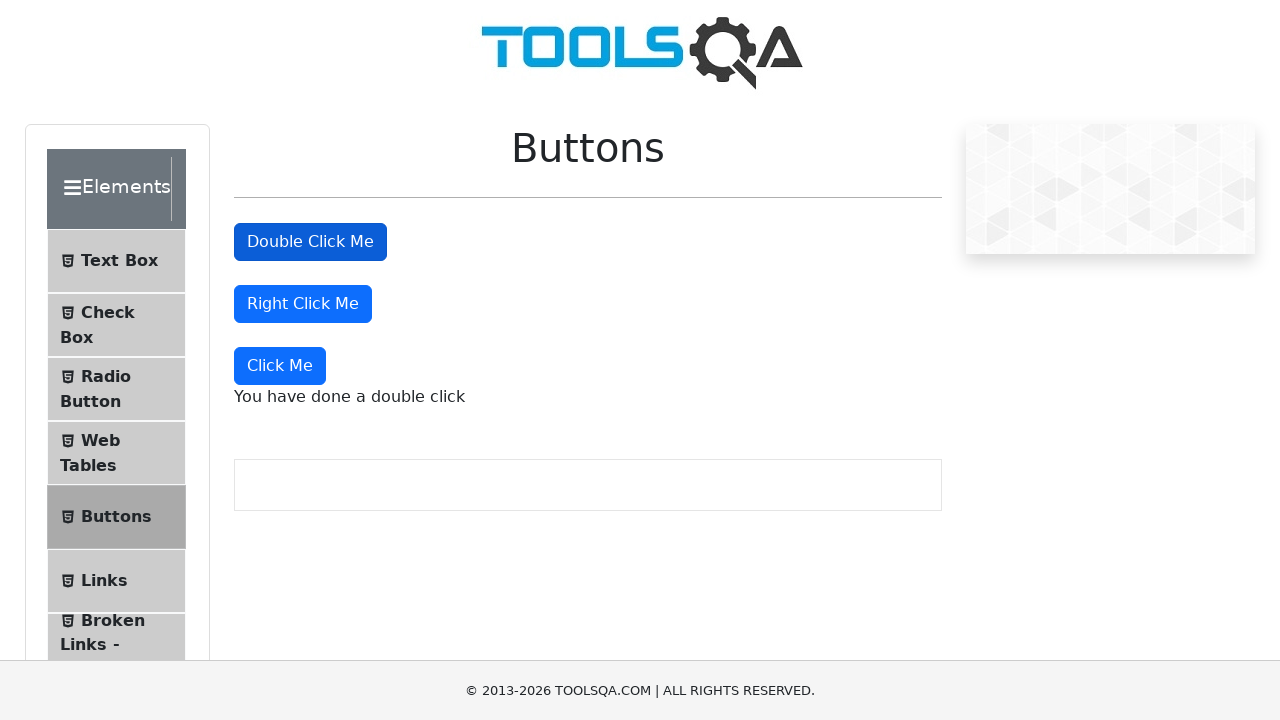

Verified double-click message displays 'You have done a double click'
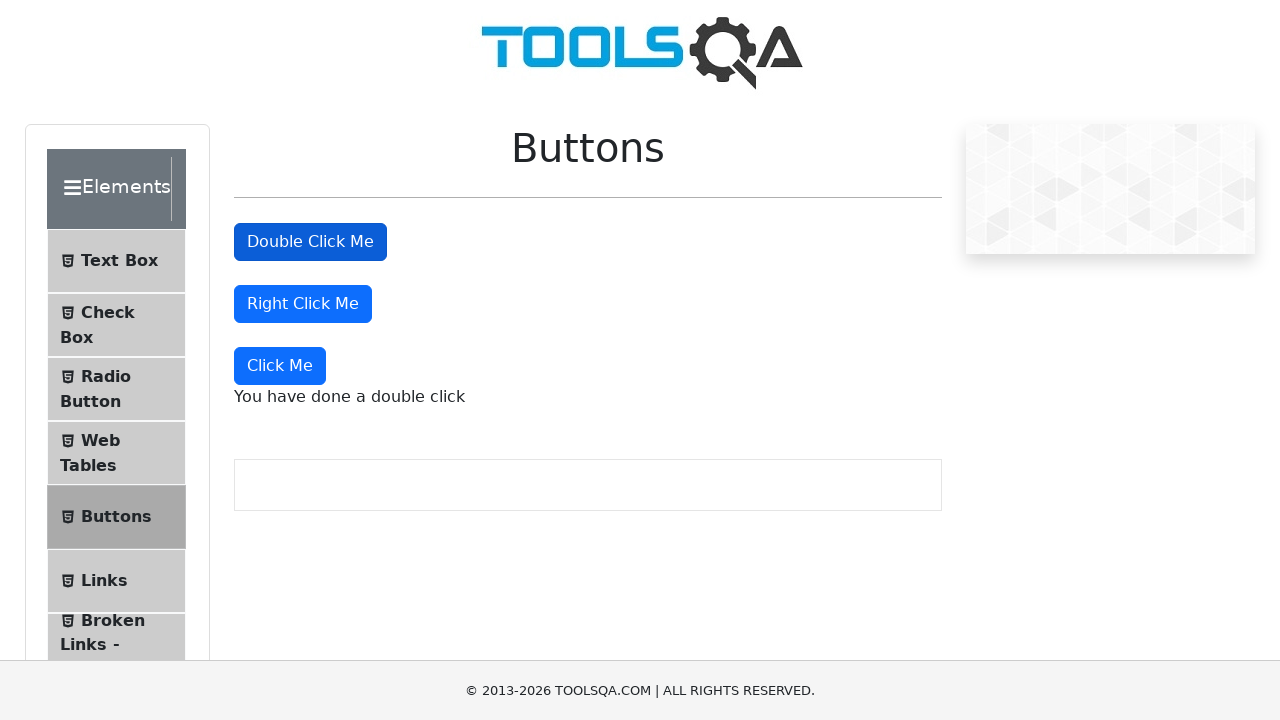

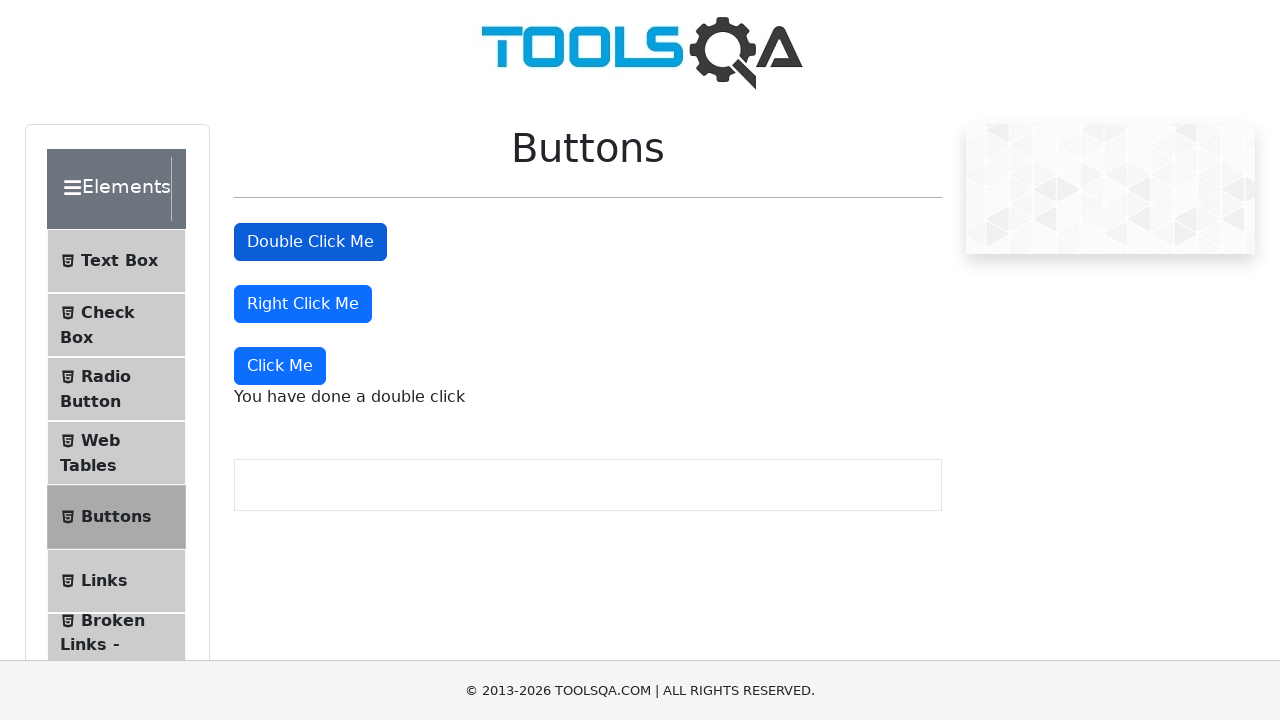